Tests right-click (context menu) functionality by right-clicking a button and verifying the success message appears

Starting URL: https://demoqa.com/buttons

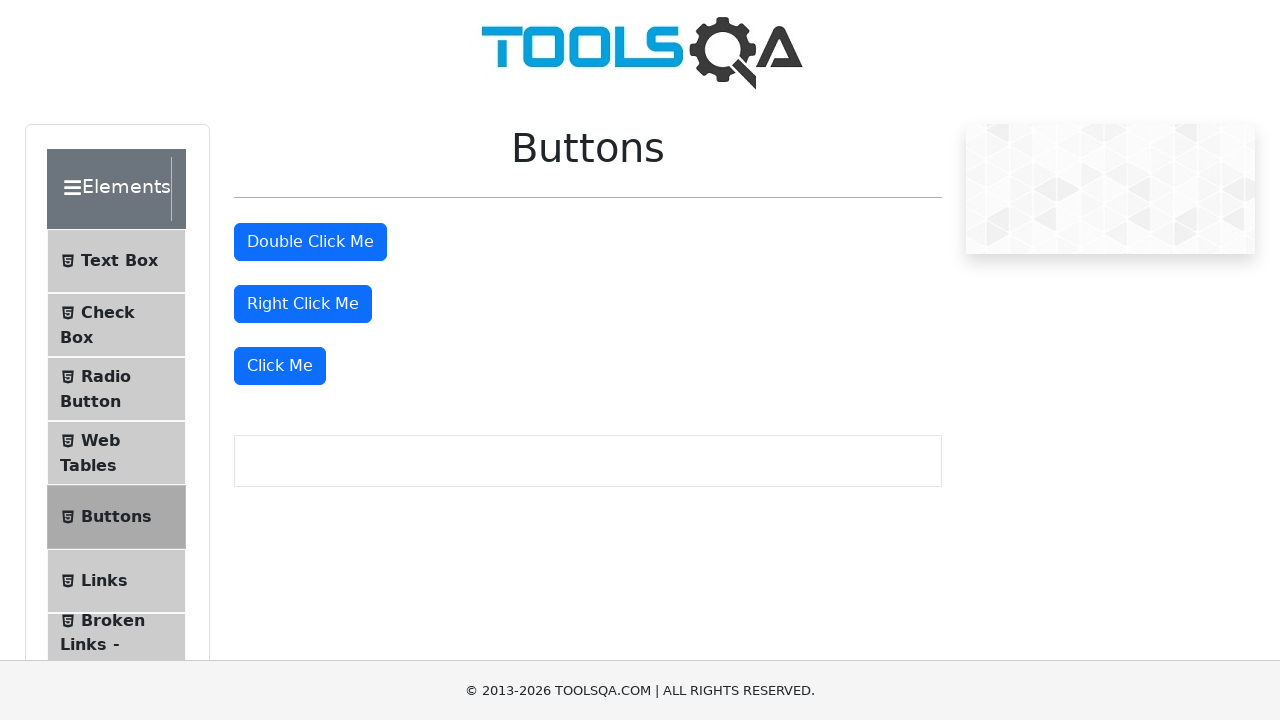

Navigated to https://demoqa.com/buttons
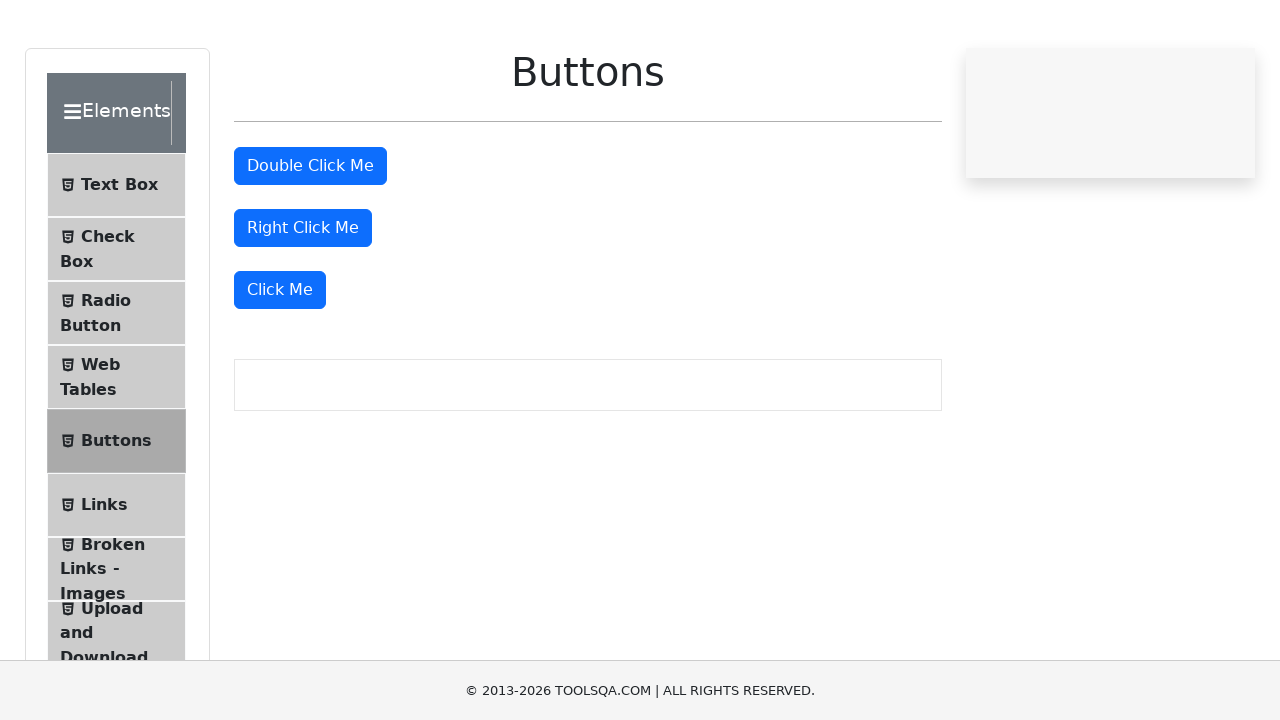

Right-clicked the 'Right Click Me' button at (303, 304) on //button[@type='button'][contains(.,'Right Click Me')]
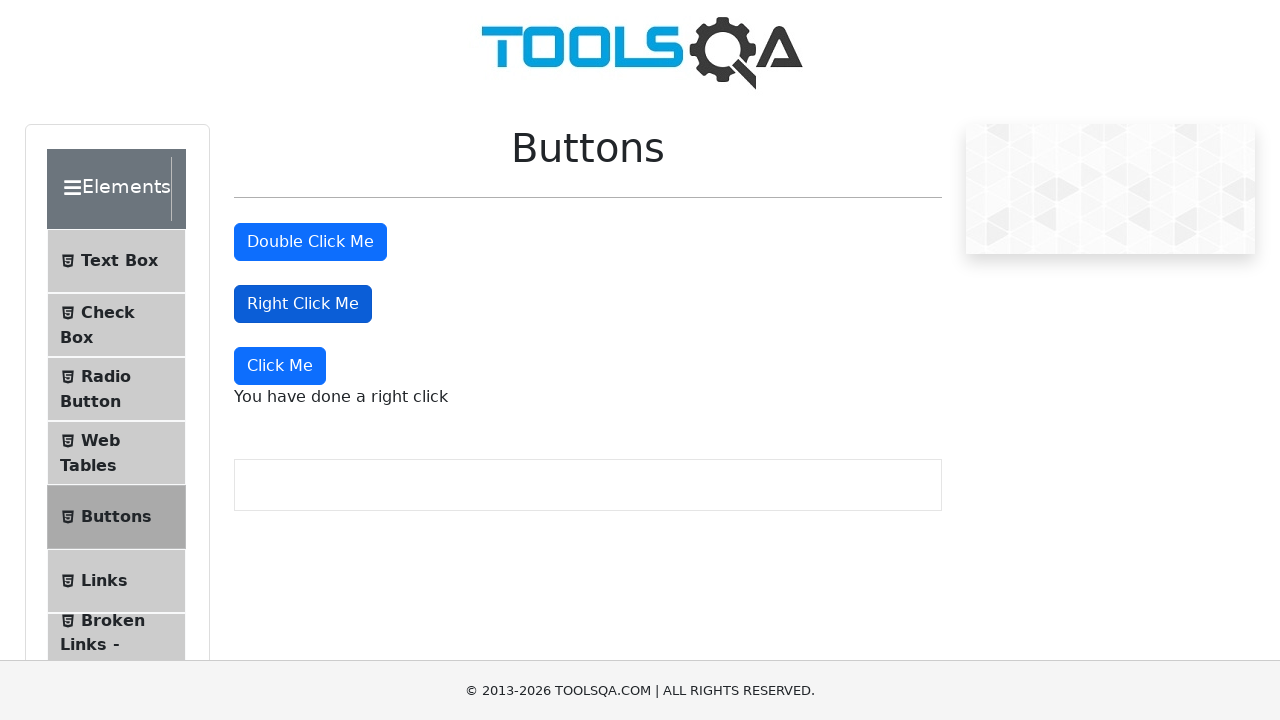

Right-click success message appeared
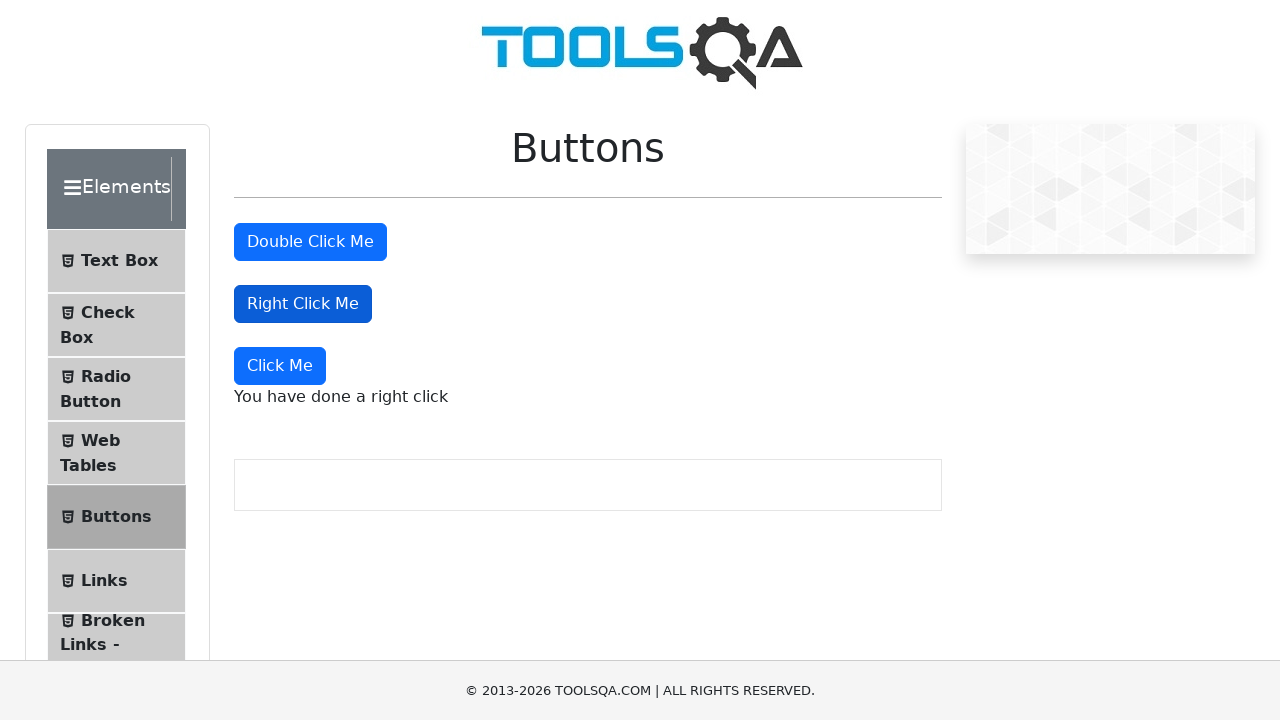

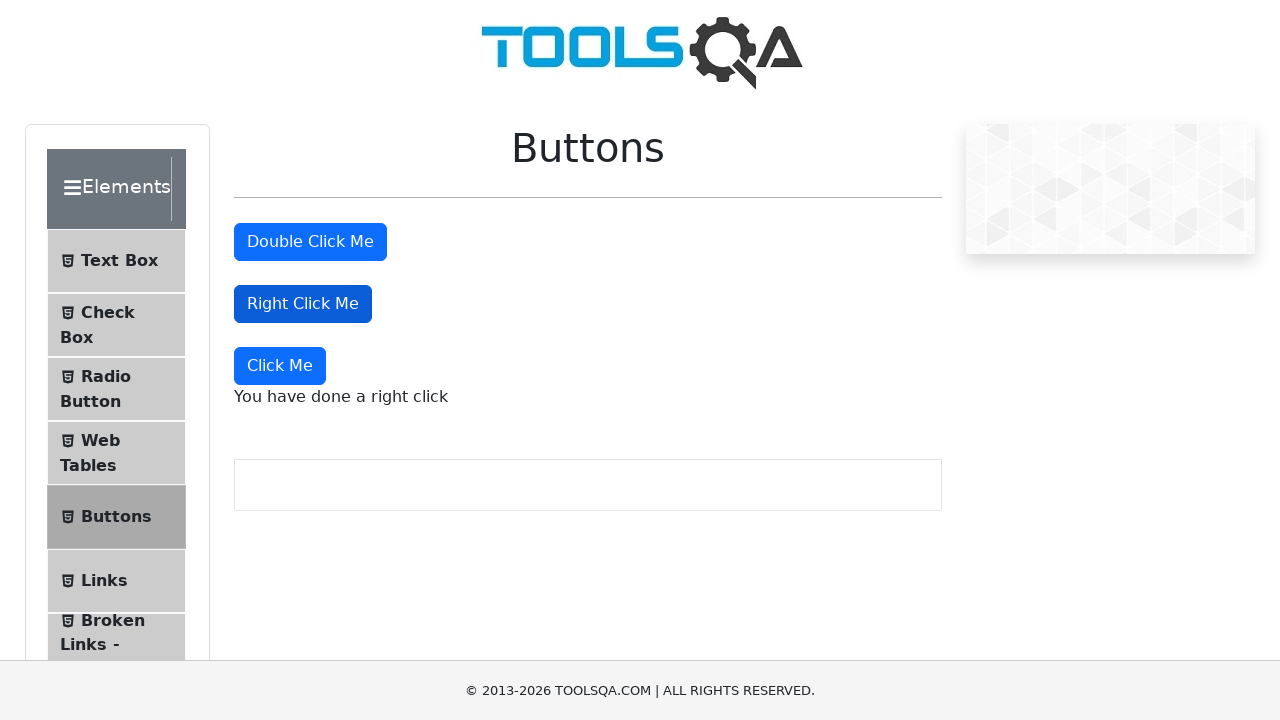